Tests handling of JavaScript alert dialogs by clicking a button that triggers an alert and accepting it

Starting URL: https://the-internet.herokuapp.com/javascript_alerts

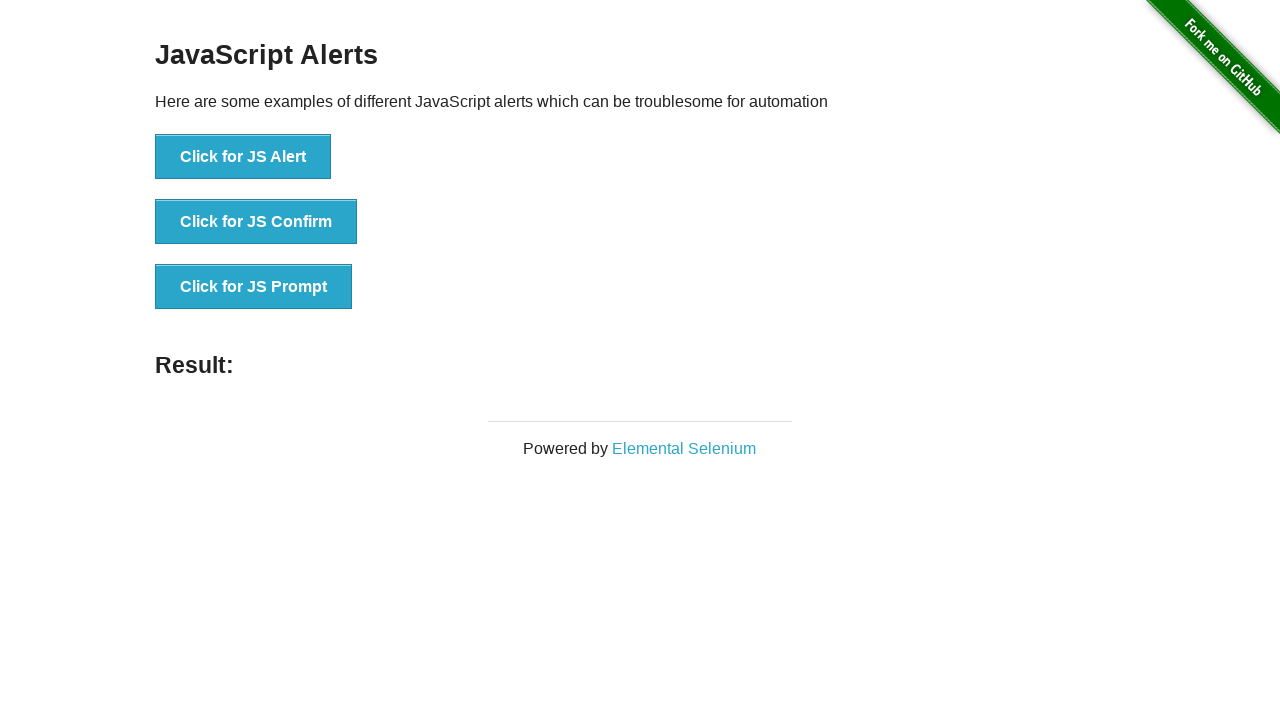

Set up dialog handler to automatically accept alerts
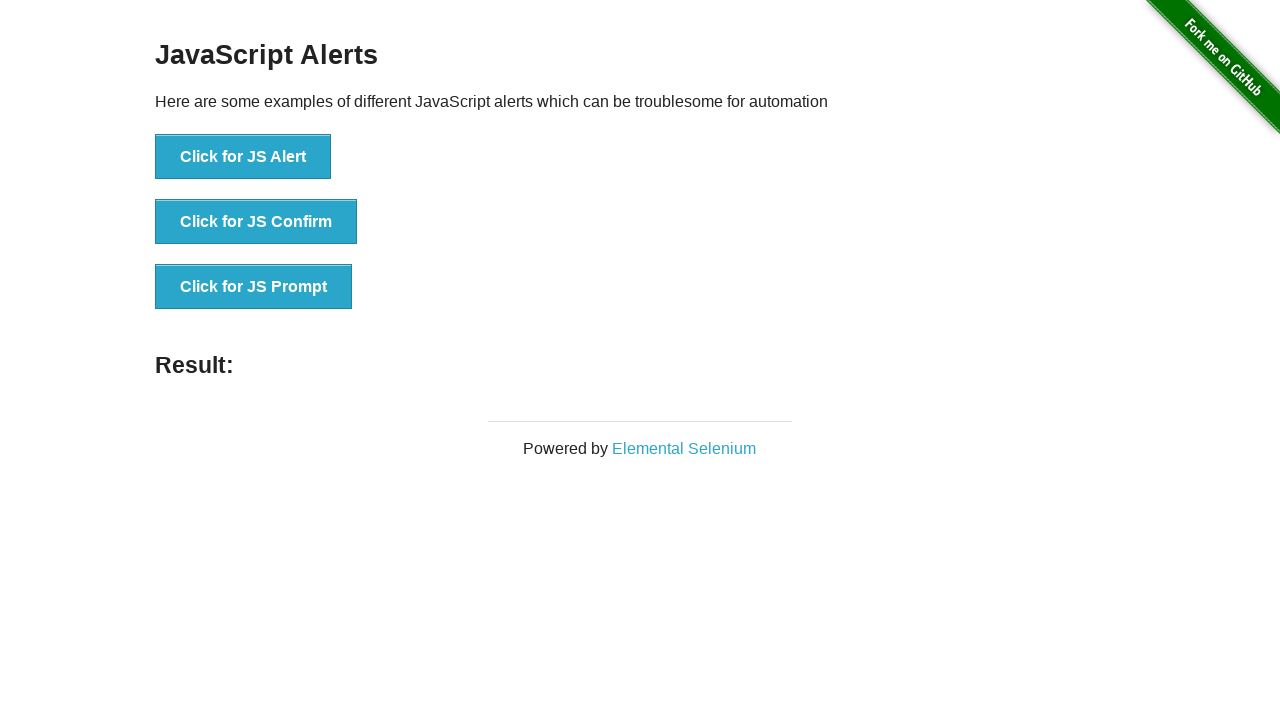

Clicked button to trigger JavaScript alert dialog at (243, 157) on button[onclick='jsAlert()']
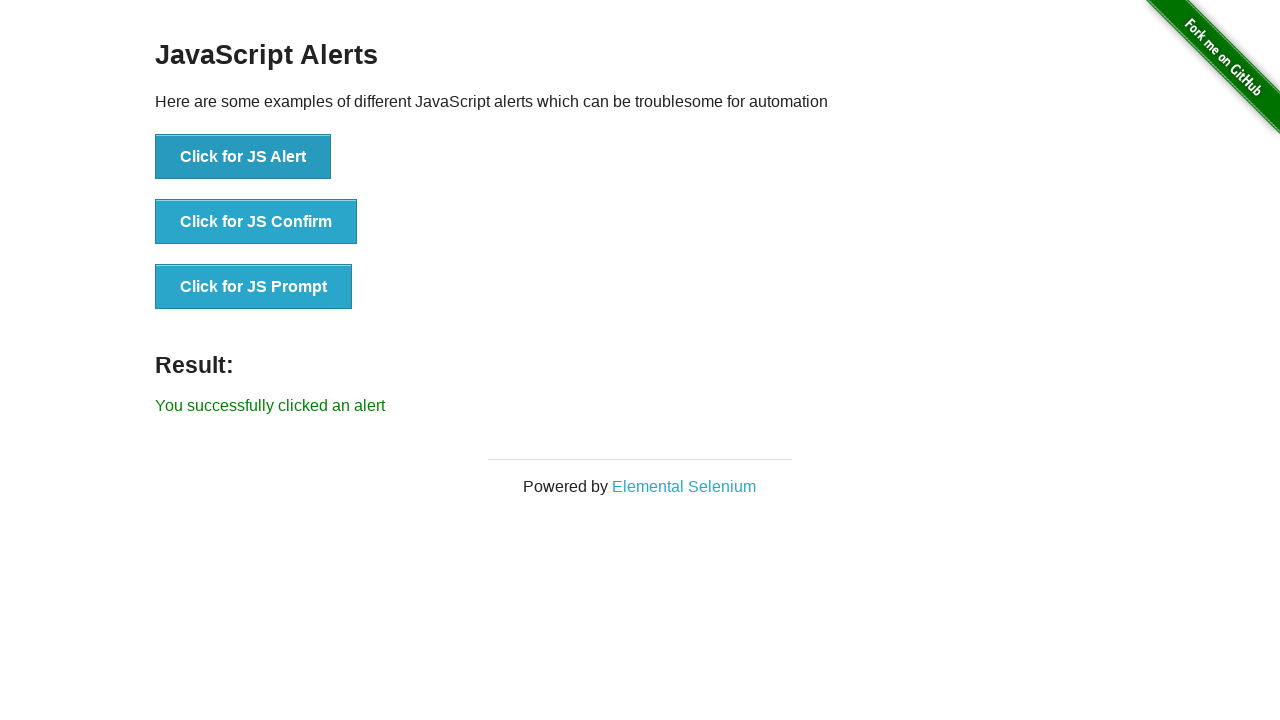

Alert was accepted and result element loaded
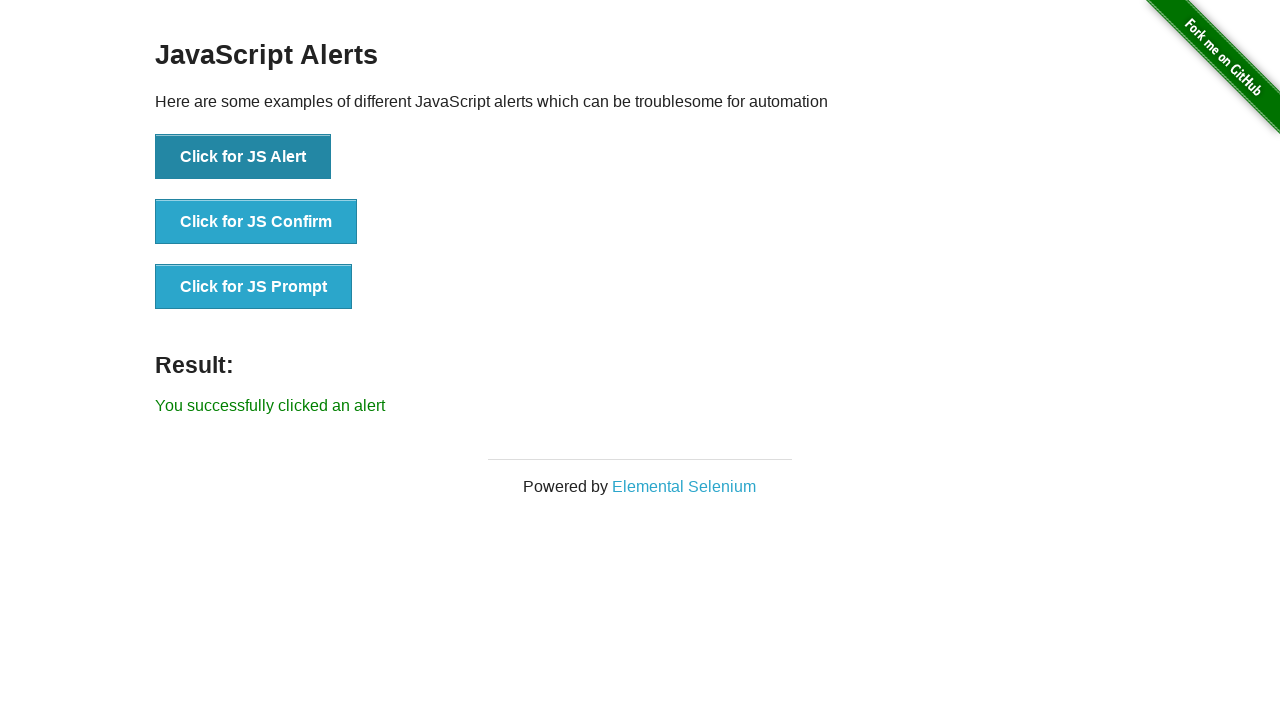

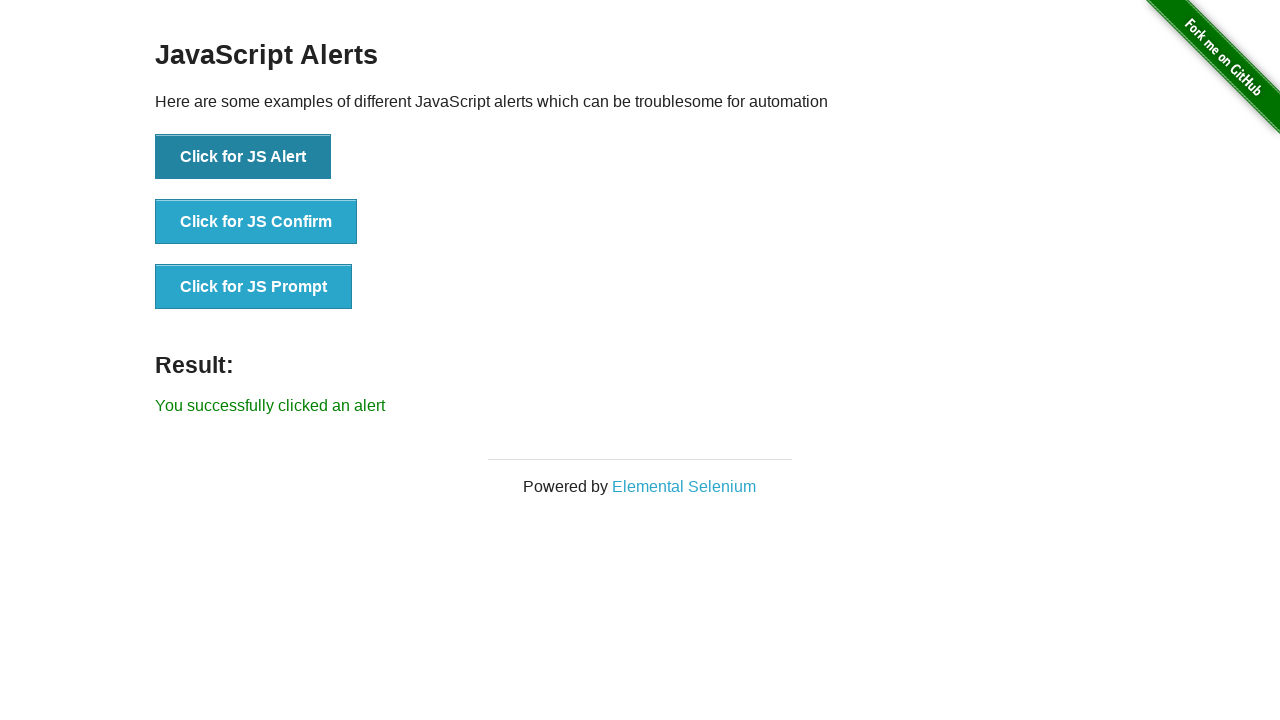